Tests submitting an empty login form on the UI Testing Playground Sample App and verifies the error message is displayed

Starting URL: http://uitestingplayground.com

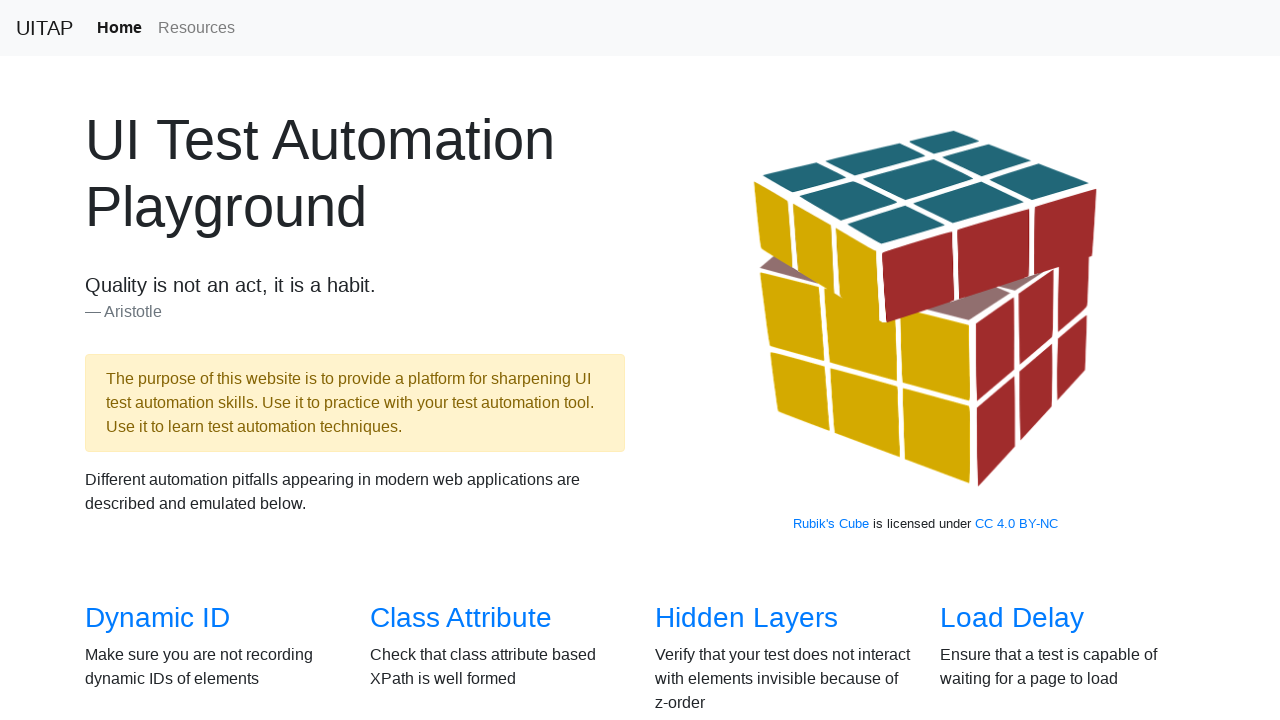

Clicked on Sample App link at (446, 360) on xpath=//a[contains(text(),'Sample App')]
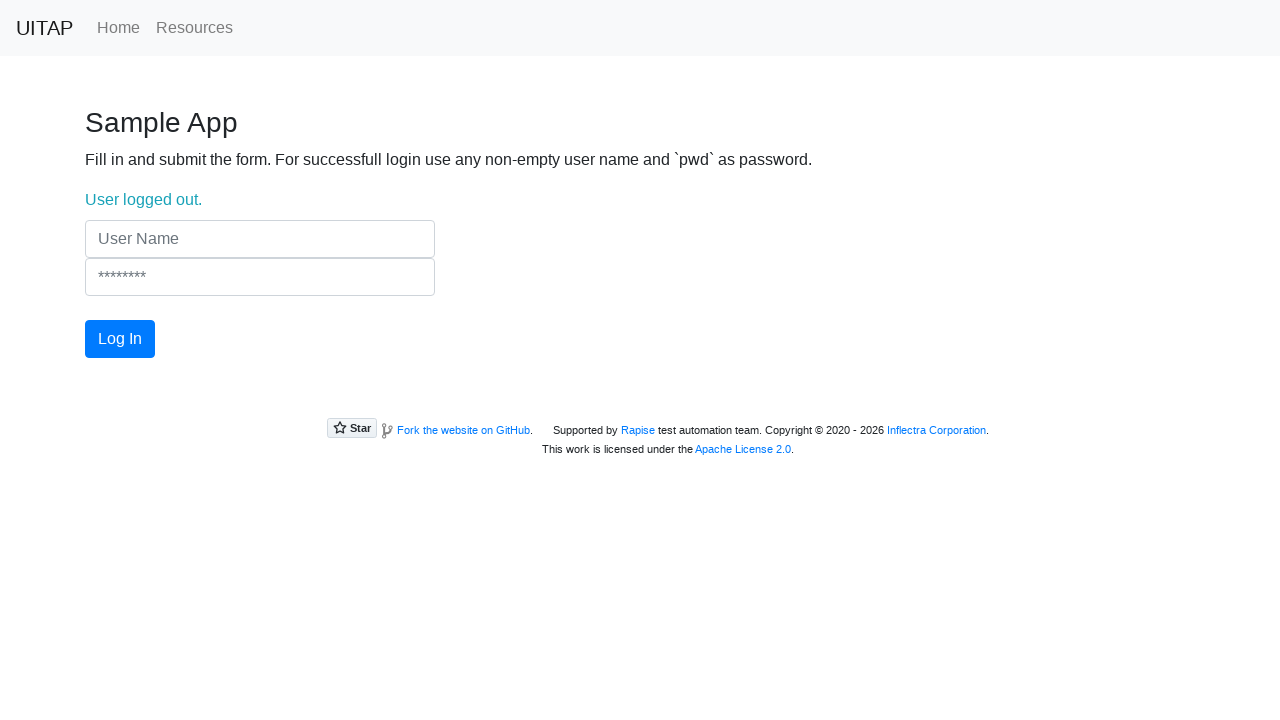

Clicked login button without entering credentials at (120, 339) on #login
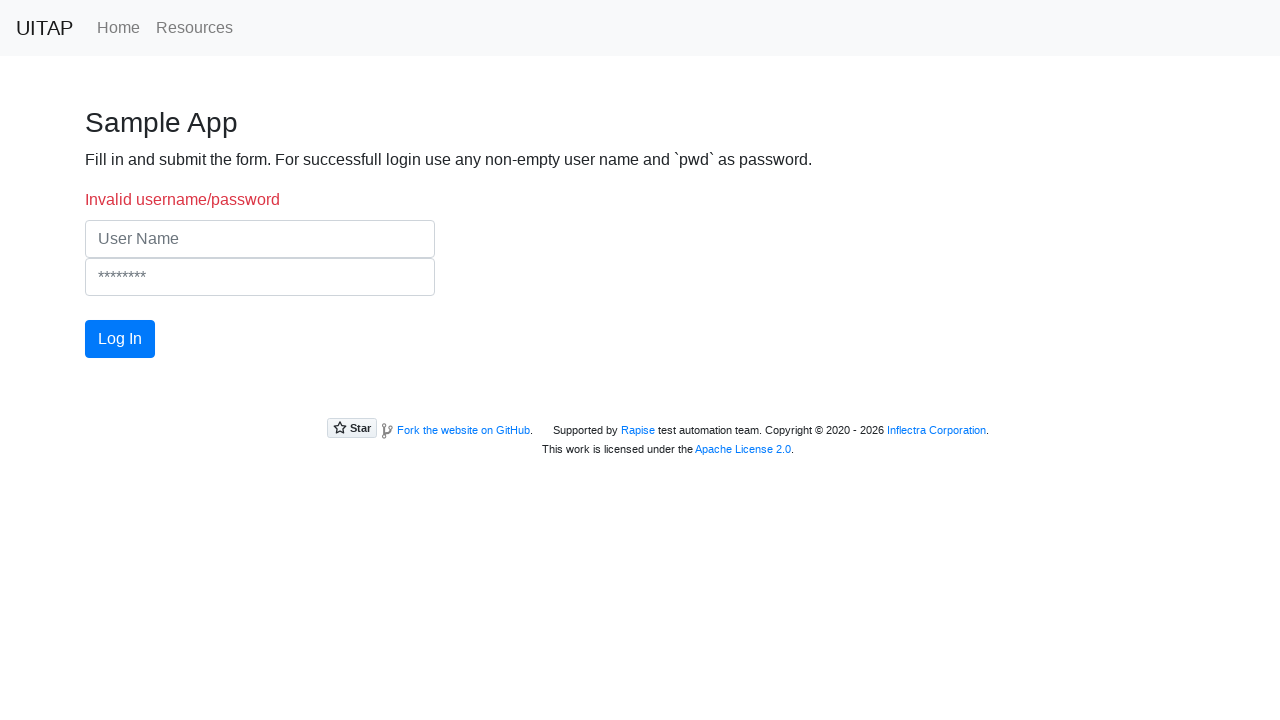

Error message appeared confirming empty form submission validation
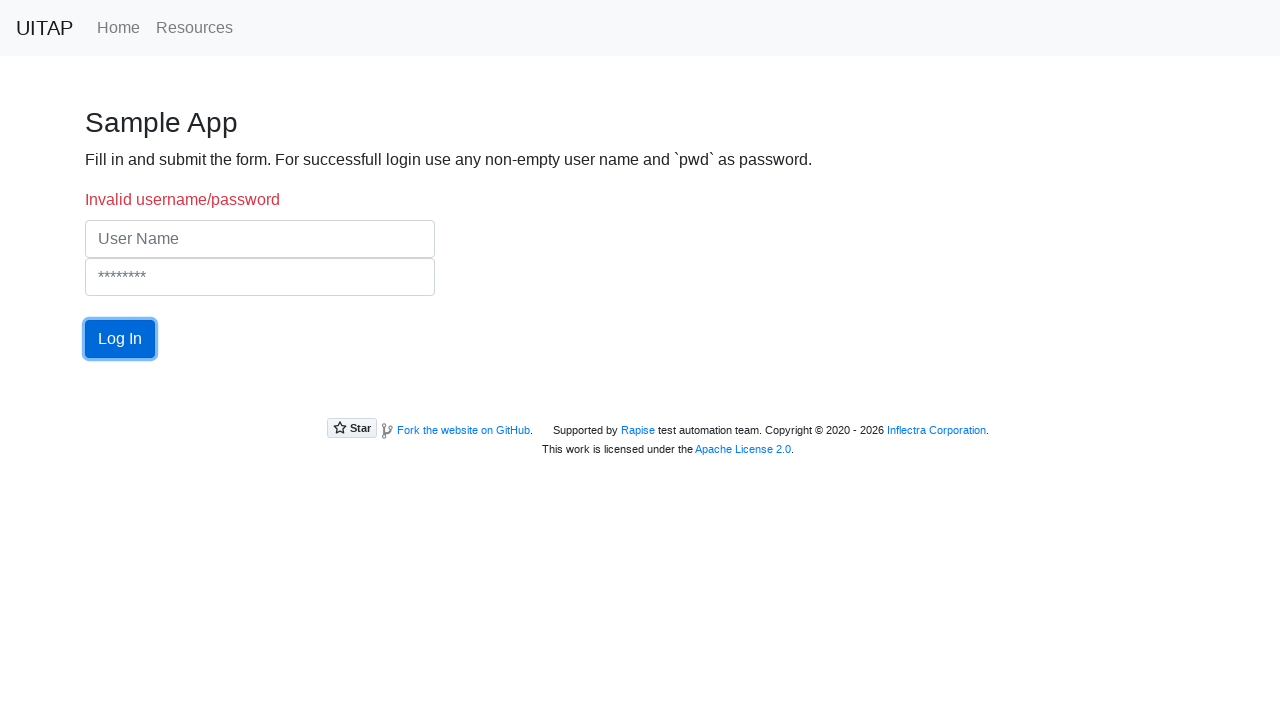

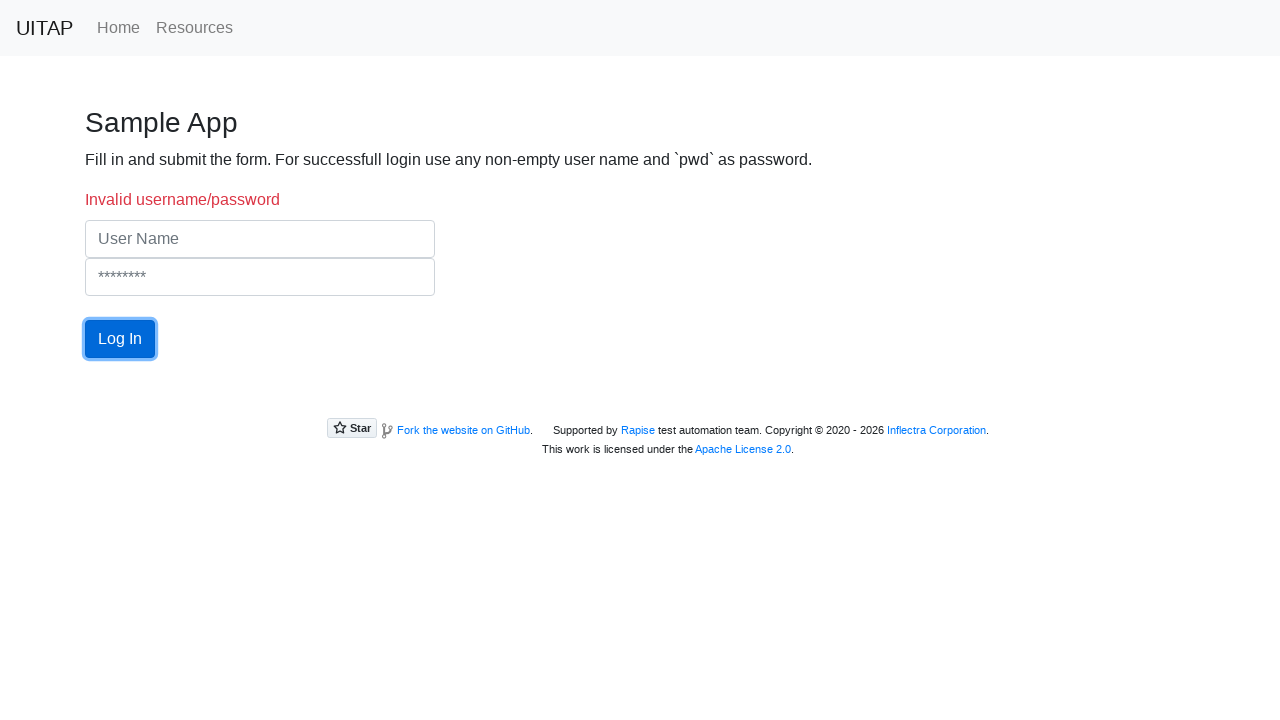